Tests radio button and checkbox selection on Angular Material components site

Starting URL: https://material.angular.io/components/radio/examples

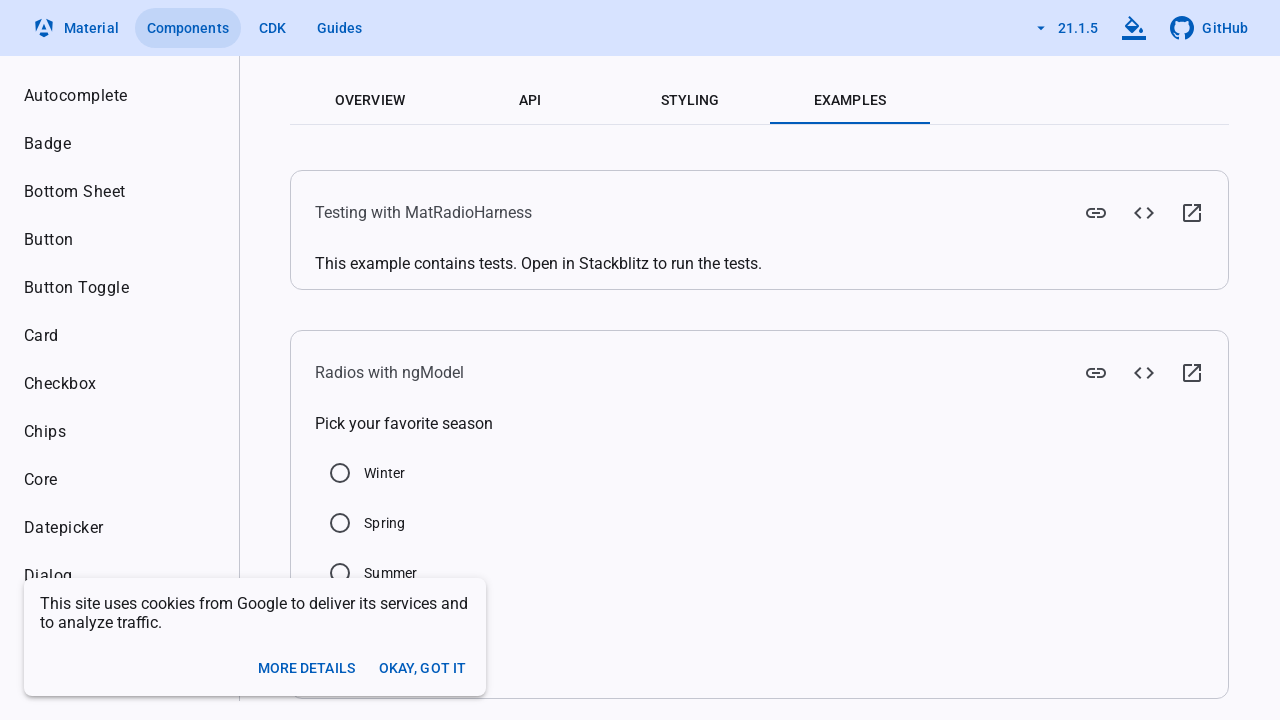

Located Summer radio button element
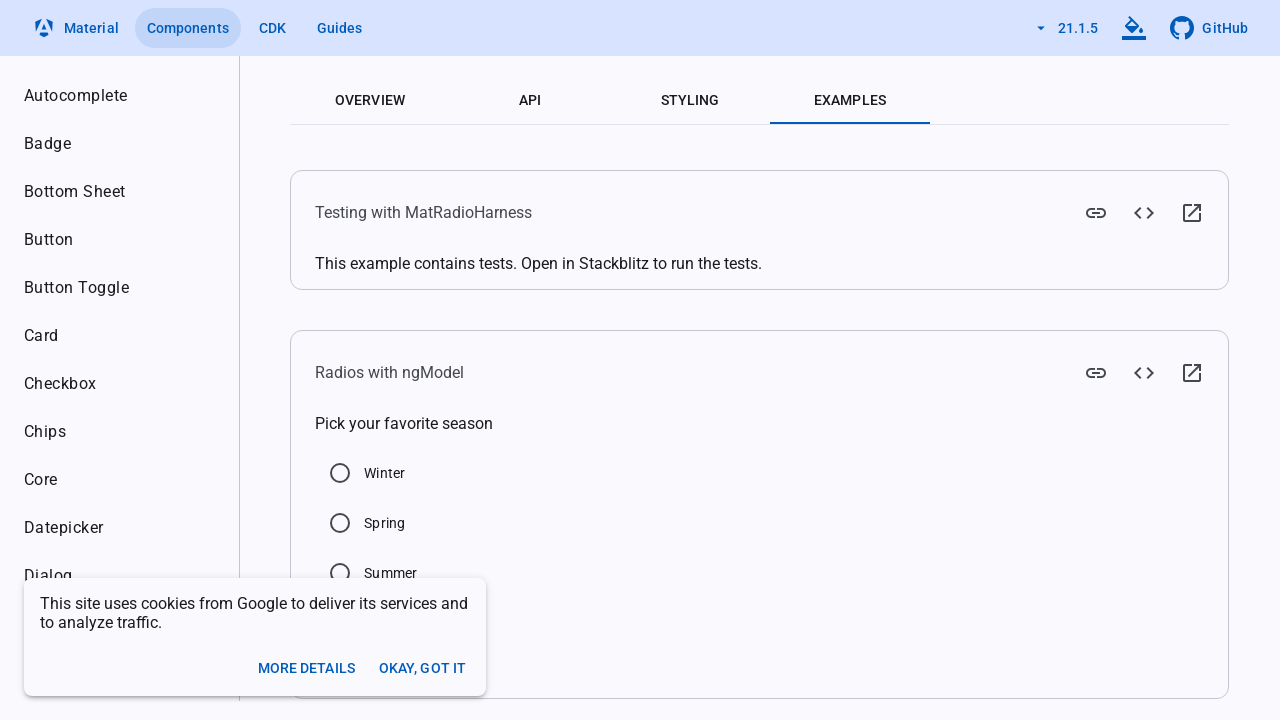

Checked if Summer radio button was selected
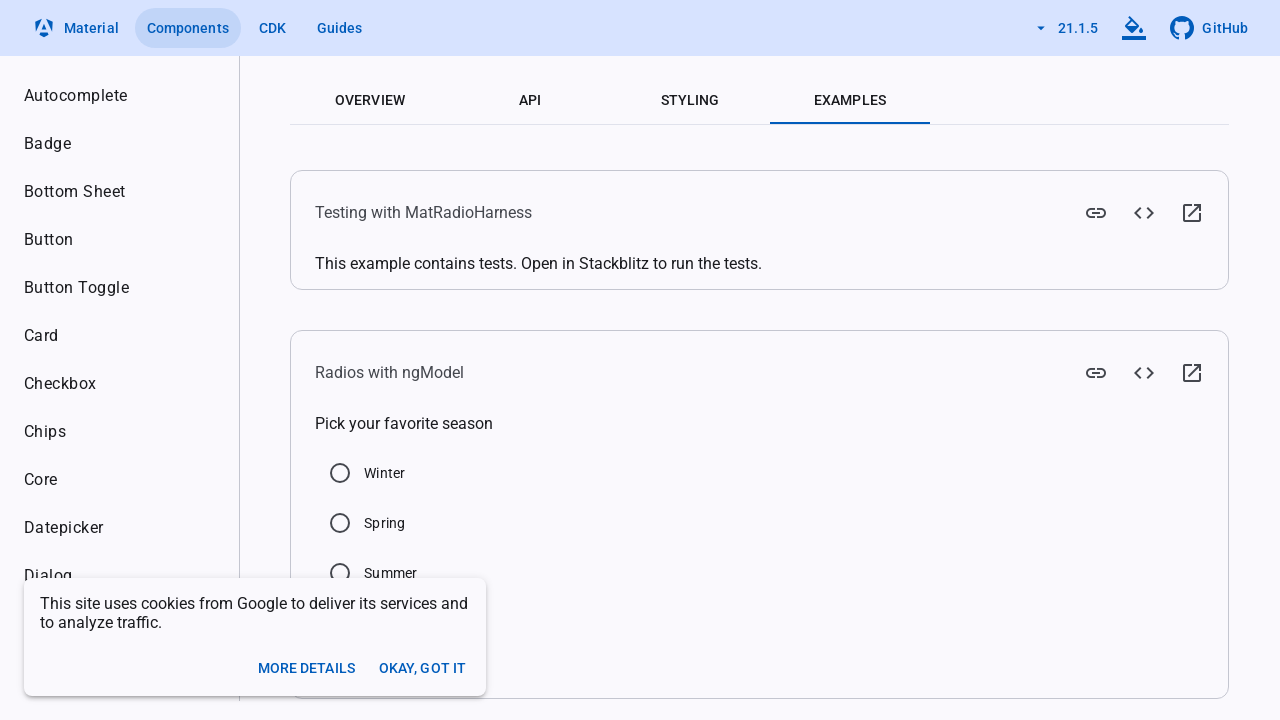

Clicked Summer radio button to select it at (340, 573) on input[value='Summer']
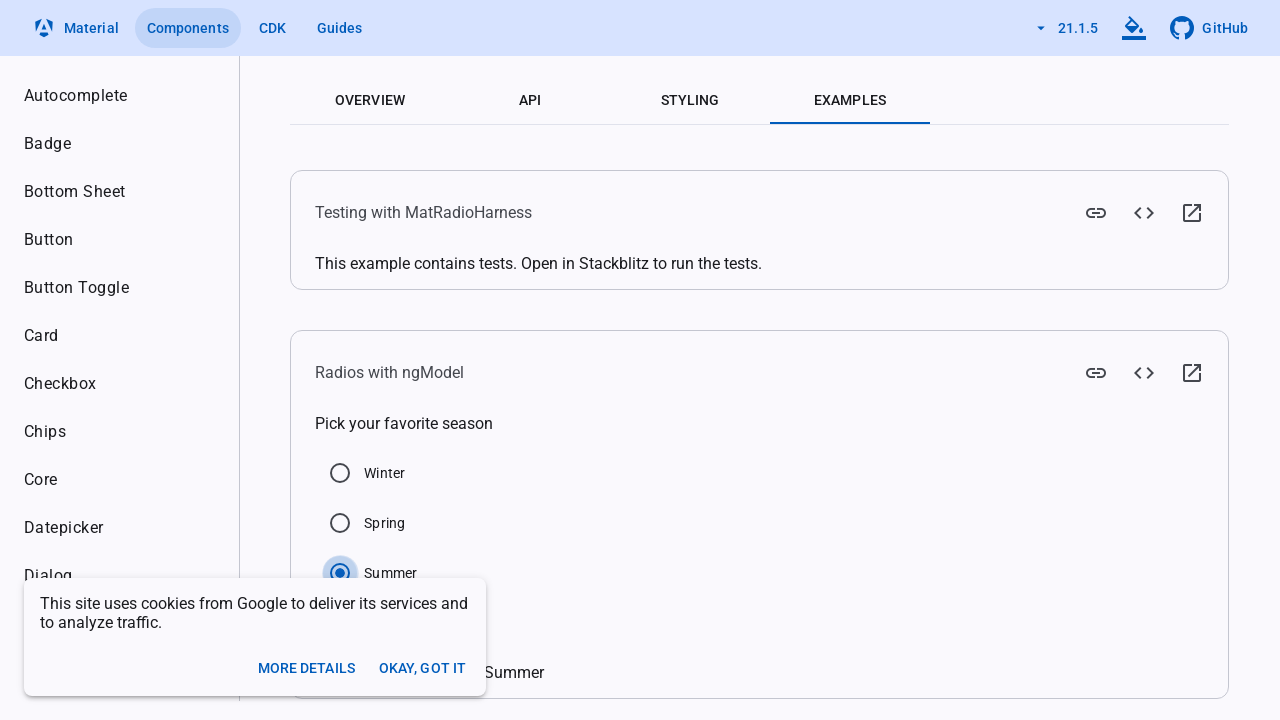

Navigated to Angular Material checkbox examples page
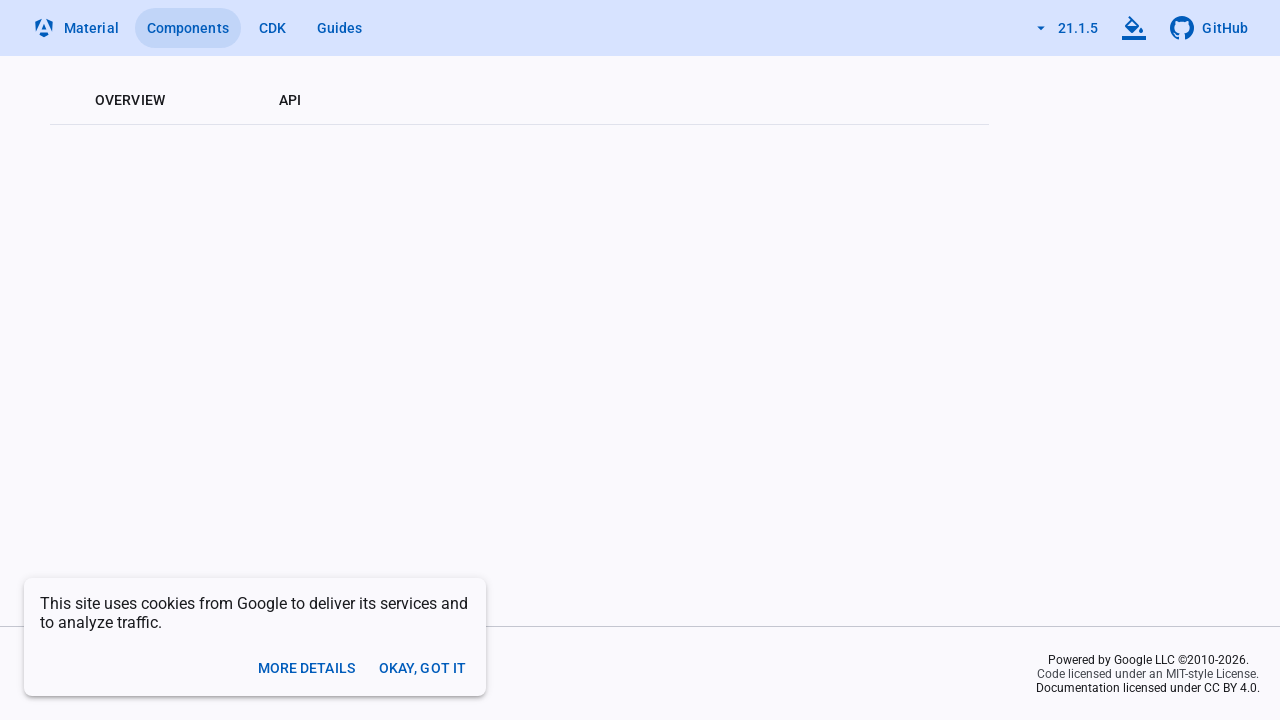

Located Checked checkbox element
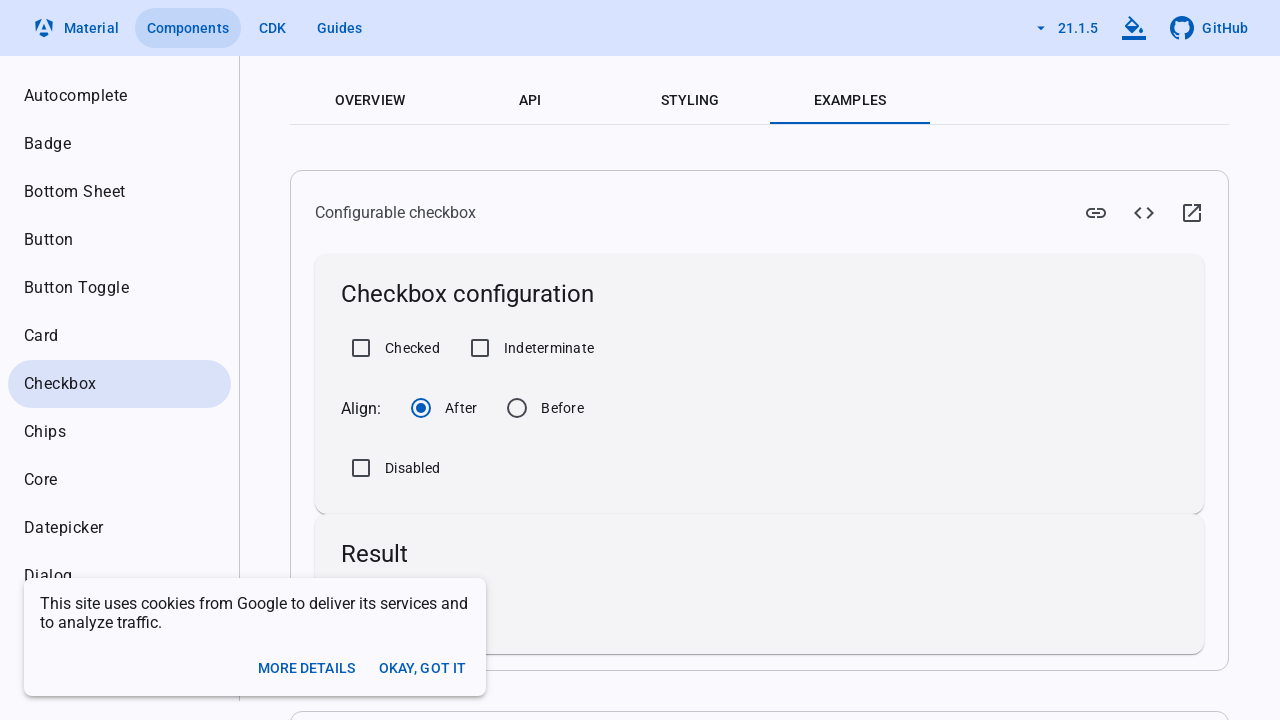

Checked if Checked checkbox was selected
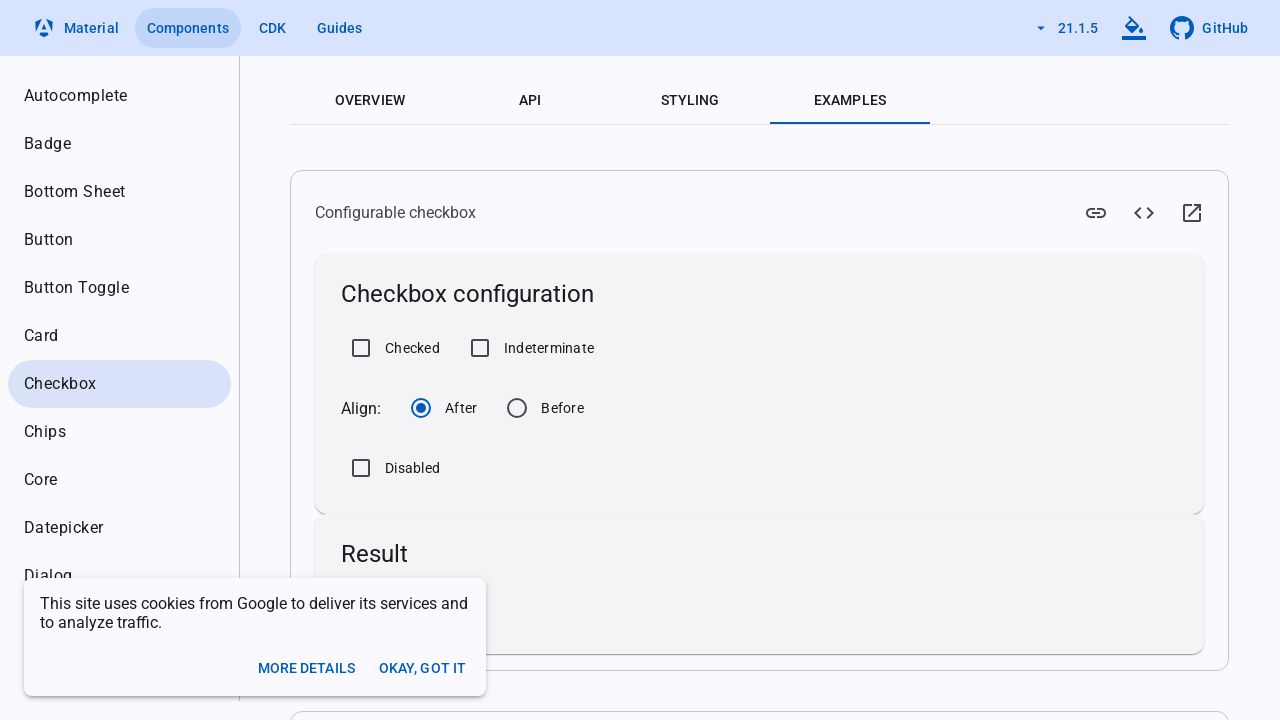

Clicked Checked checkbox to select it at (361, 348) on xpath=//label[text()='Checked']/preceding-sibling::div/input
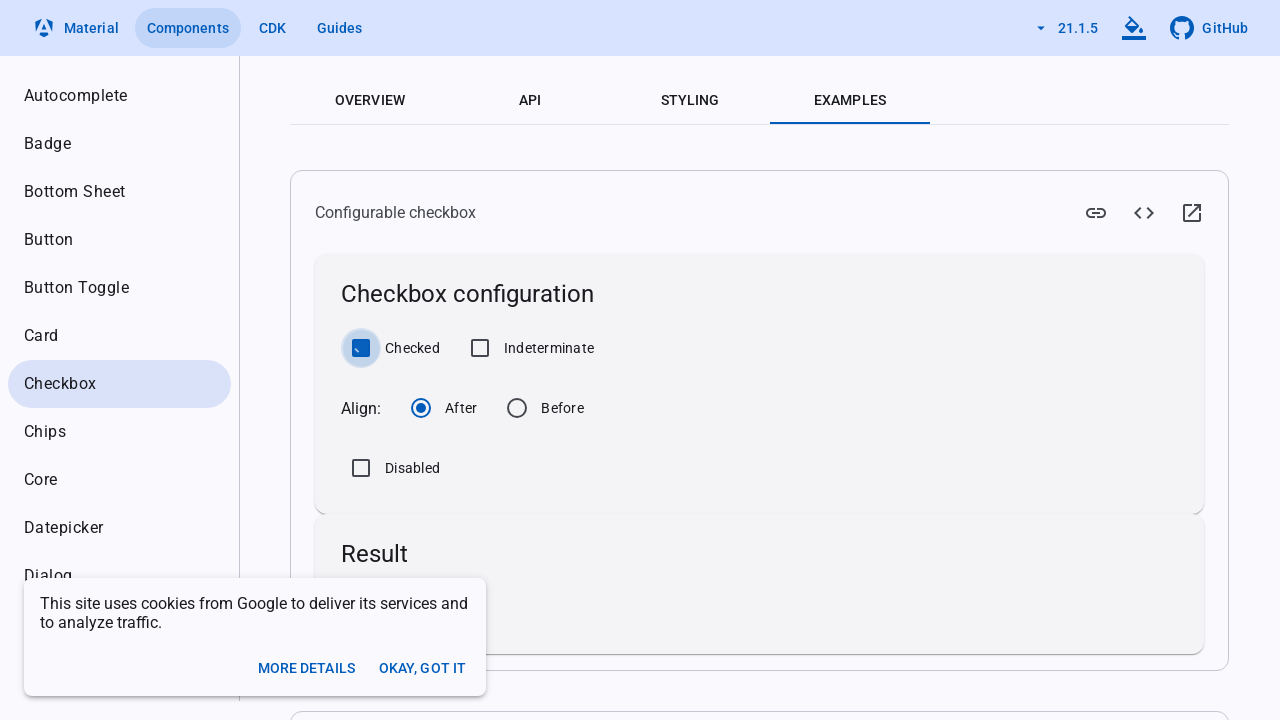

Located Indeterminate checkbox element
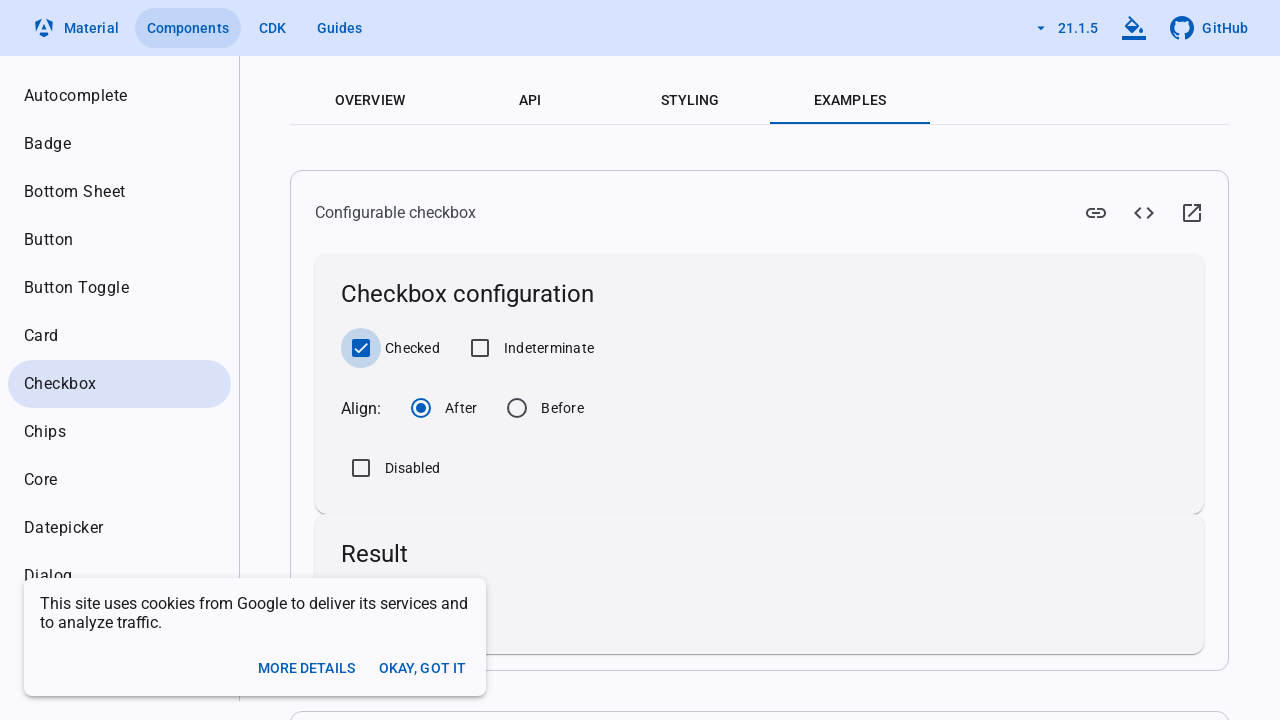

Checked if Indeterminate checkbox was selected
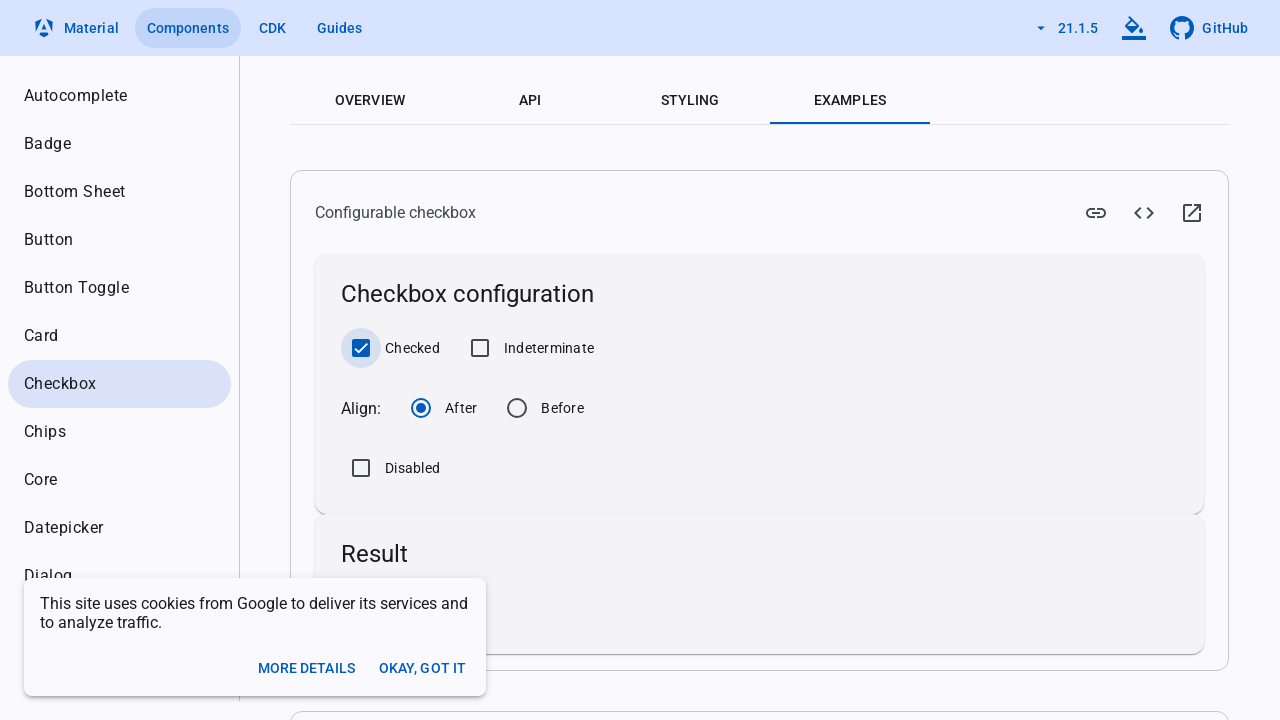

Clicked Indeterminate checkbox to select it at (480, 348) on xpath=//label[text()='Indeterminate']/preceding-sibling::div/input
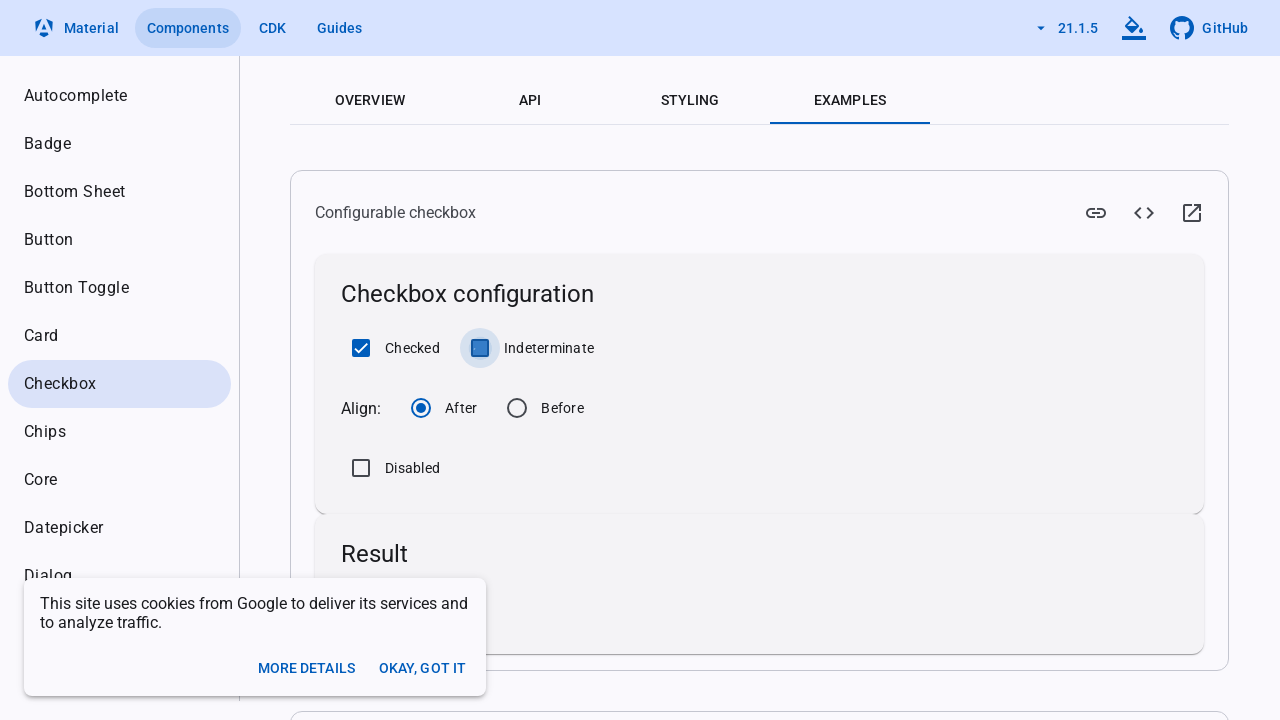

Checked if Checked checkbox was selected for unchecking
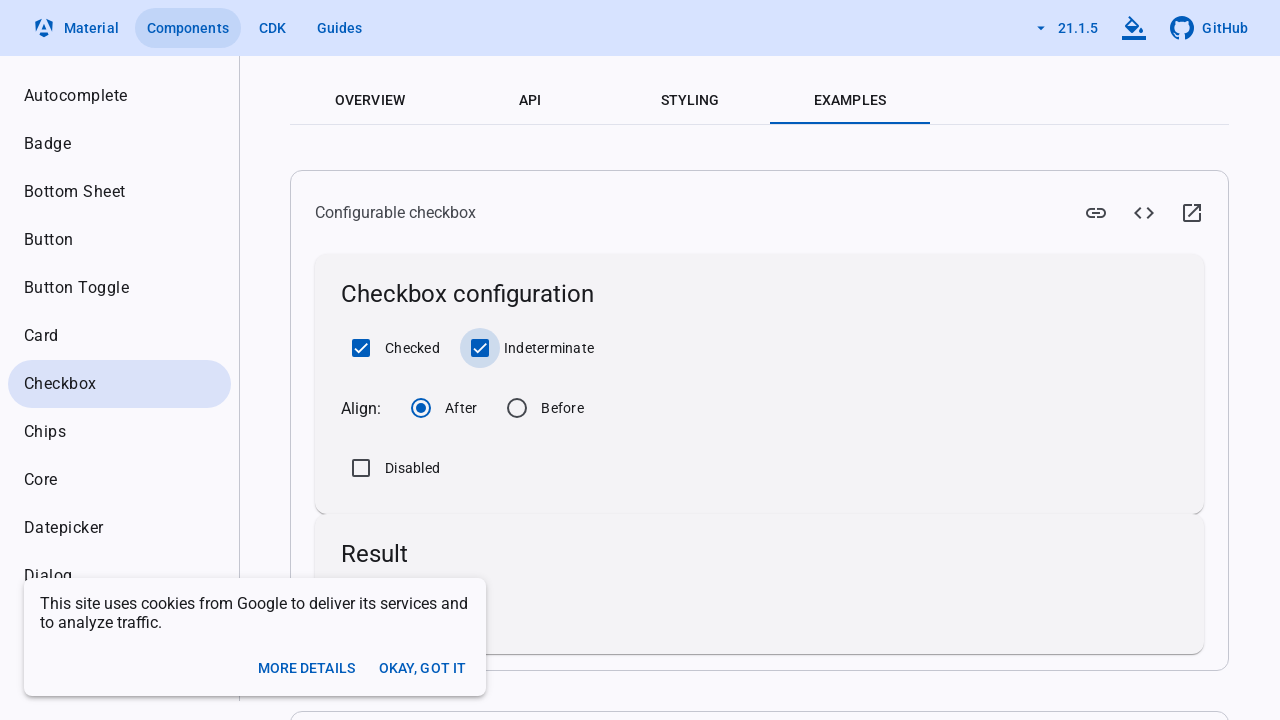

Clicked Checked checkbox to uncheck it at (361, 348) on xpath=//label[text()='Checked']/preceding-sibling::div/input
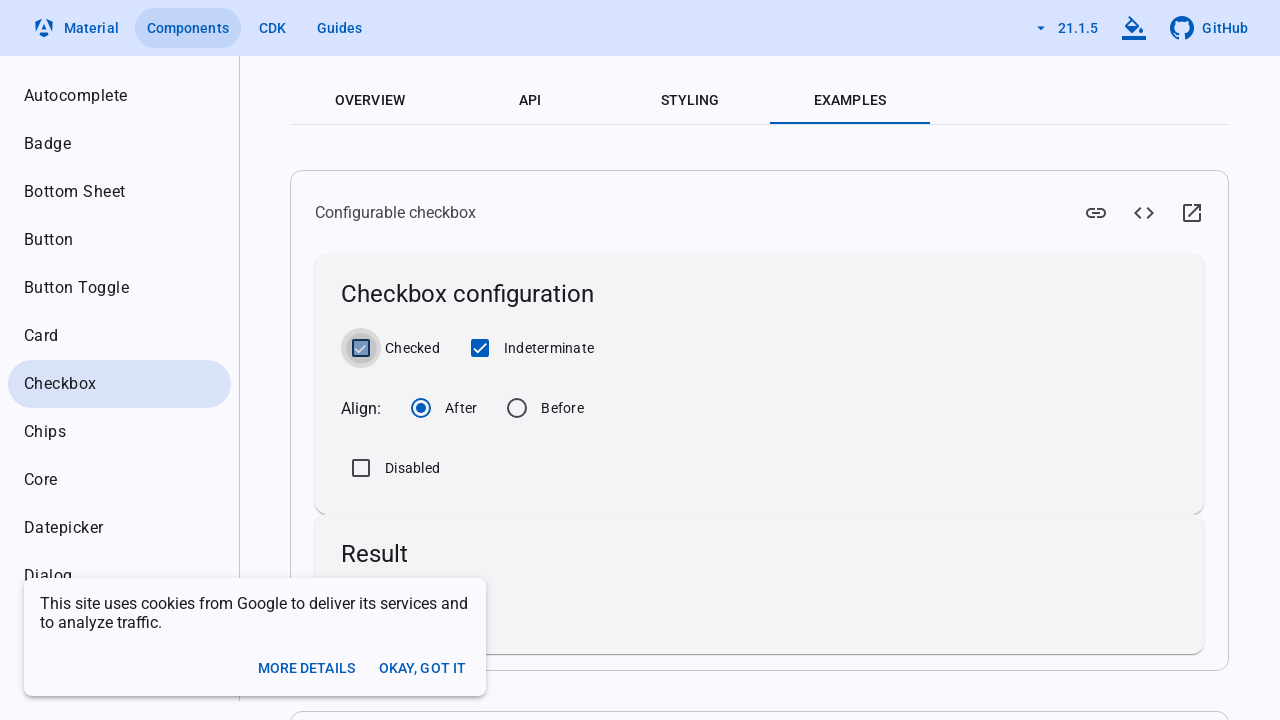

Checked if Indeterminate checkbox was selected for unchecking
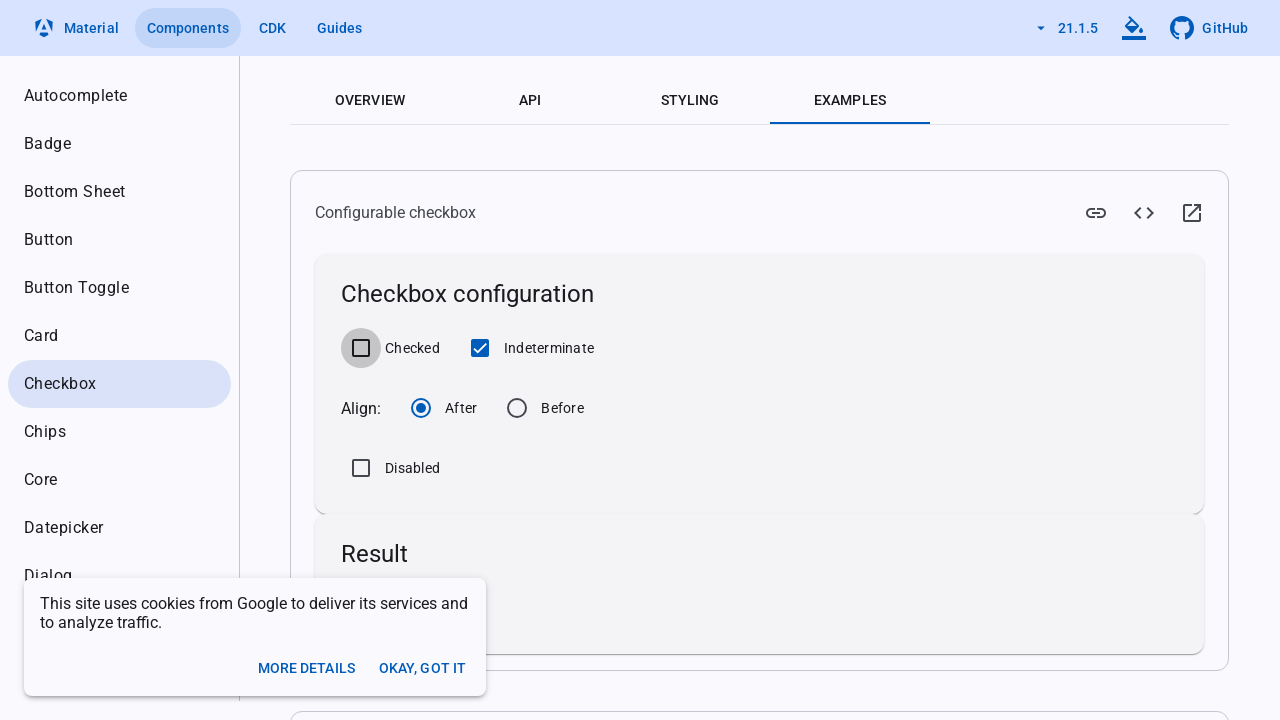

Clicked Indeterminate checkbox to uncheck it at (480, 348) on xpath=//label[text()='Indeterminate']/preceding-sibling::div/input
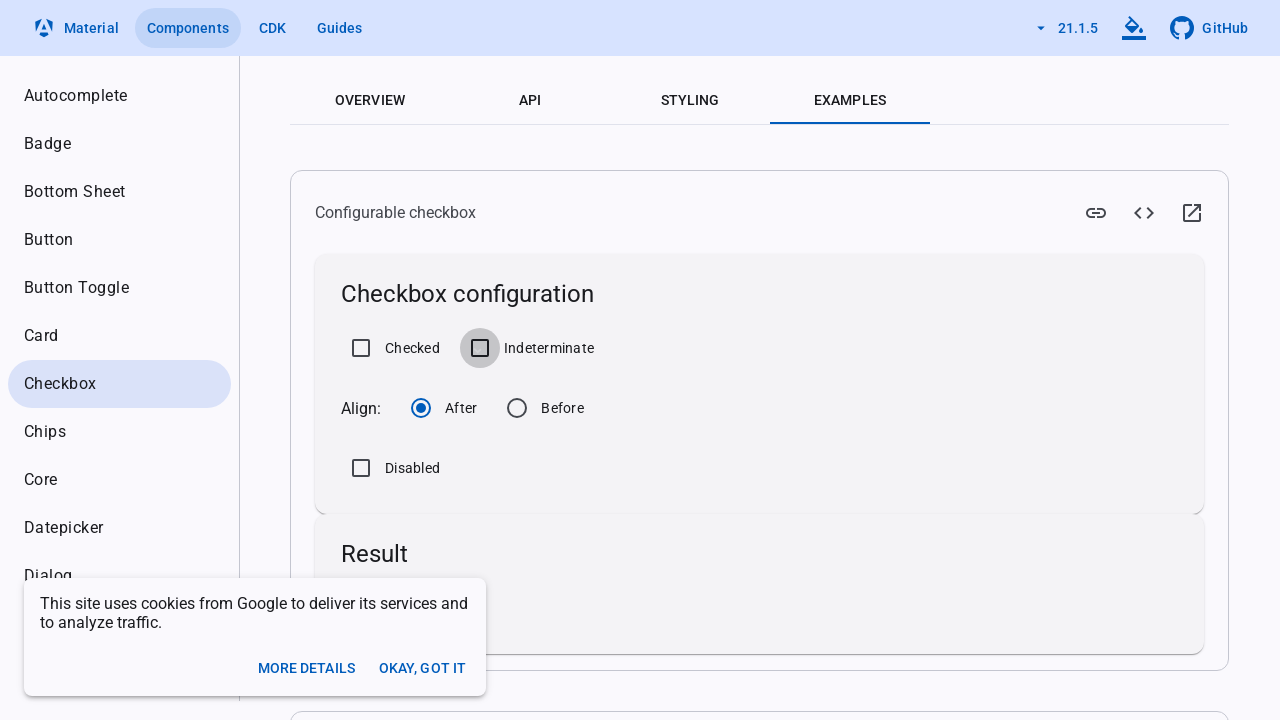

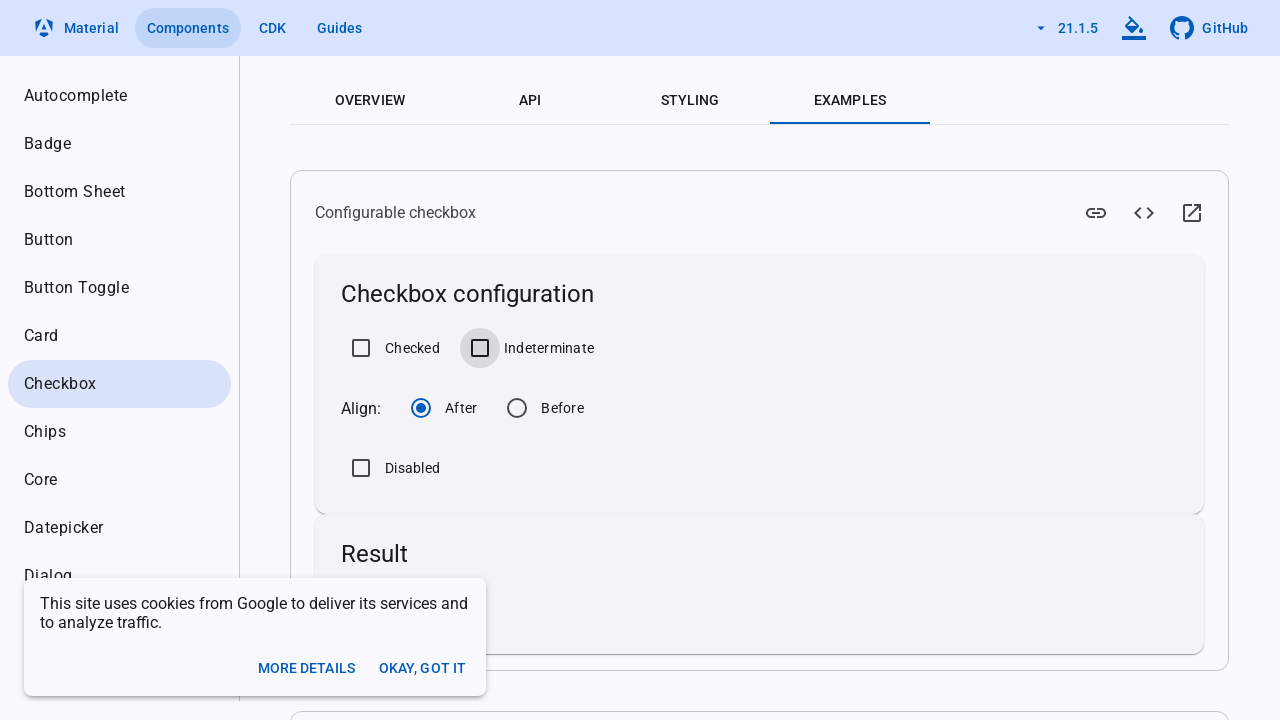